Verifies the hero section image is displayed and has the correct source URL

Starting URL: https://famcare.app/

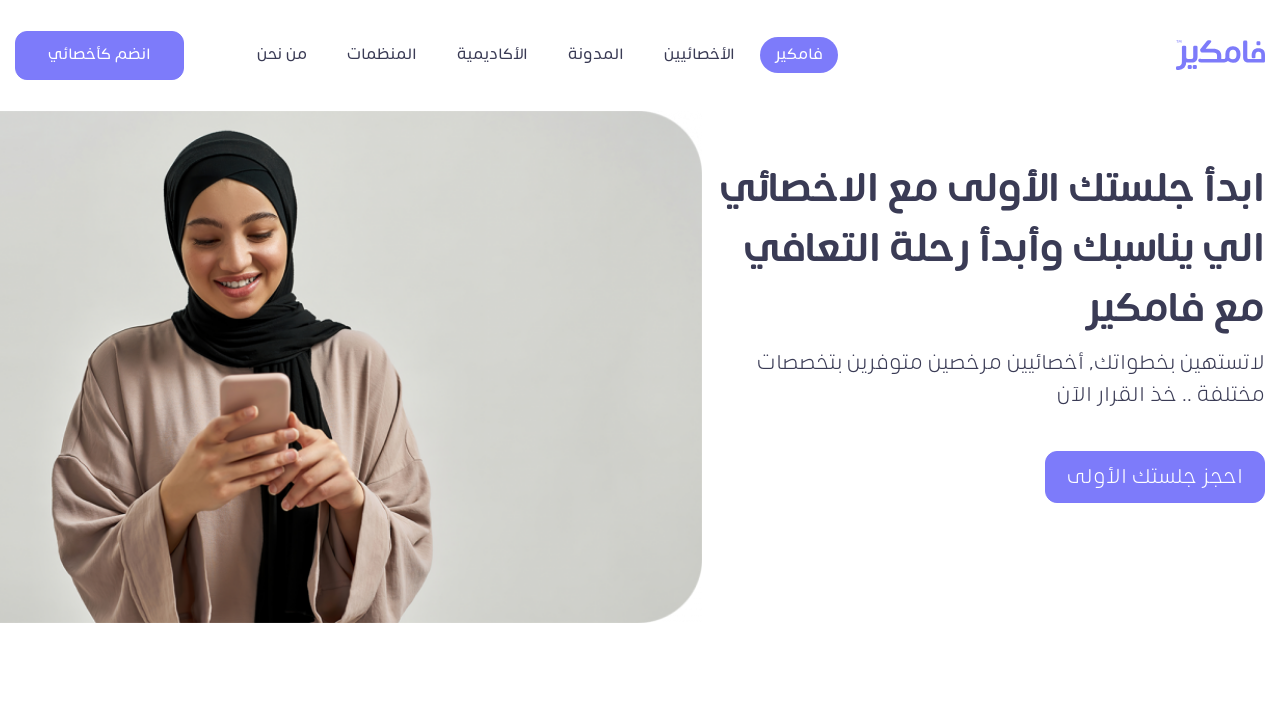

Navigated to https://famcare.app/
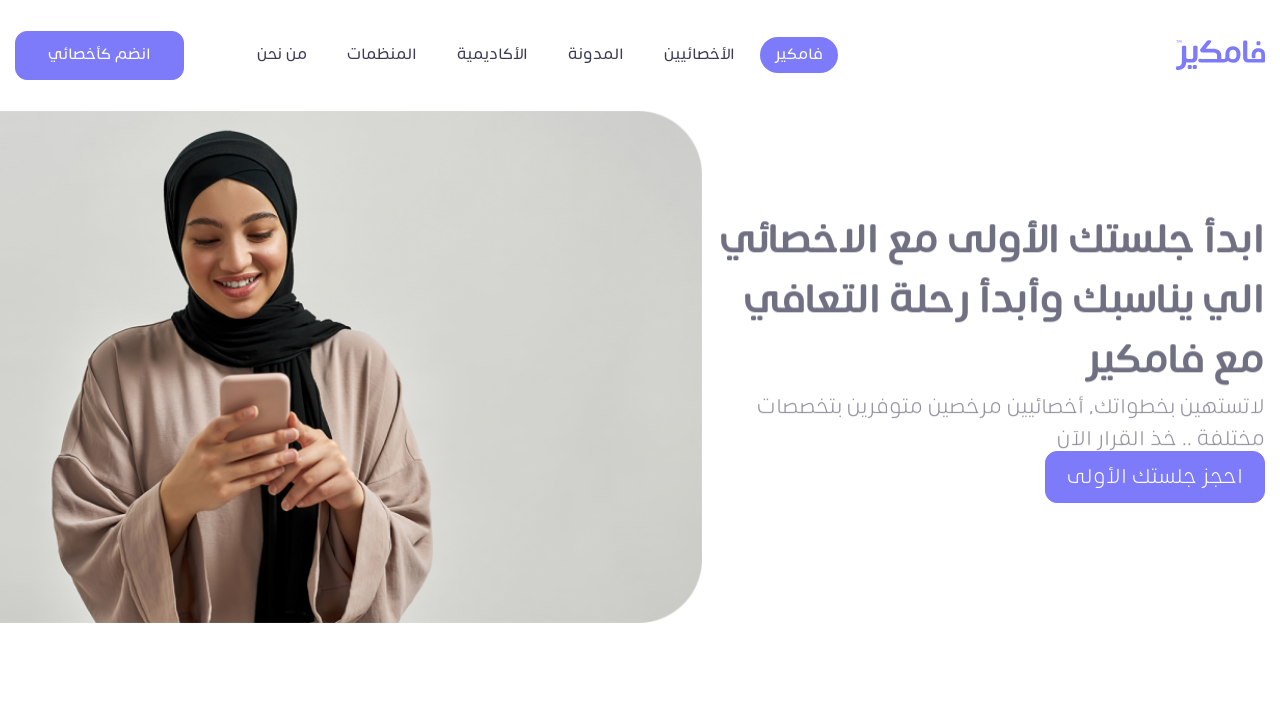

Located hero section image element
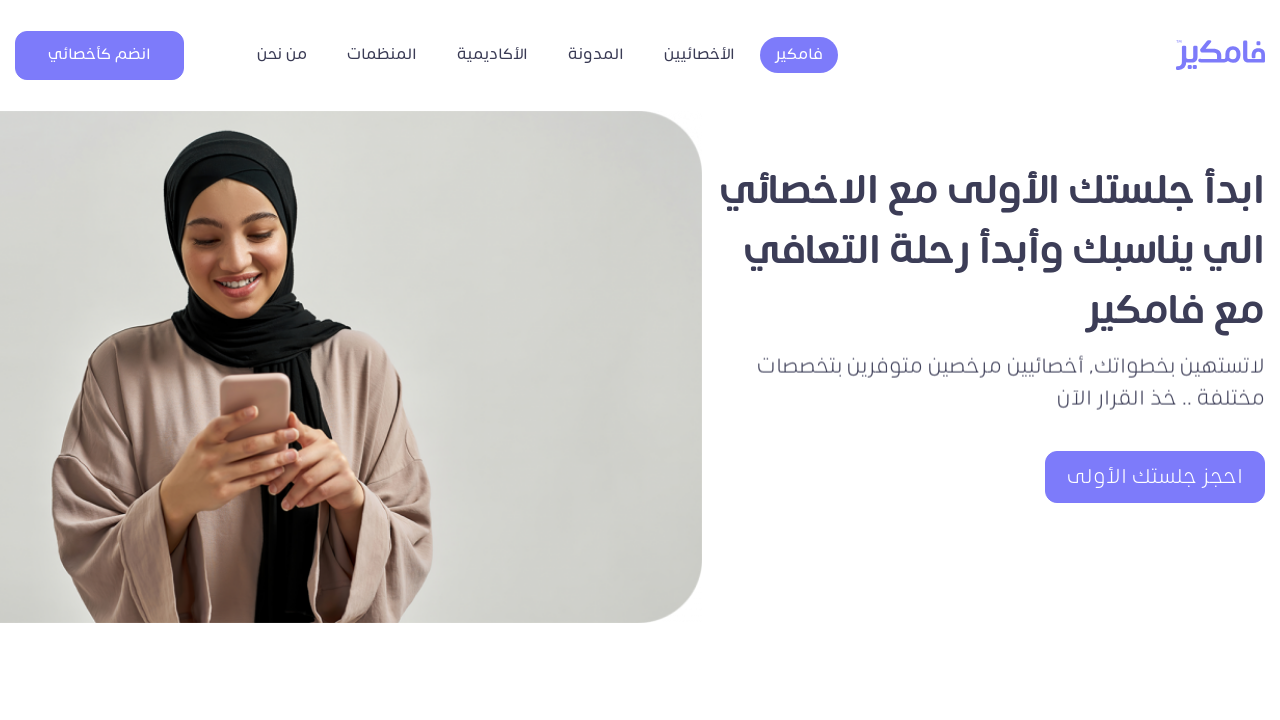

Waited for hero section image to be present in DOM
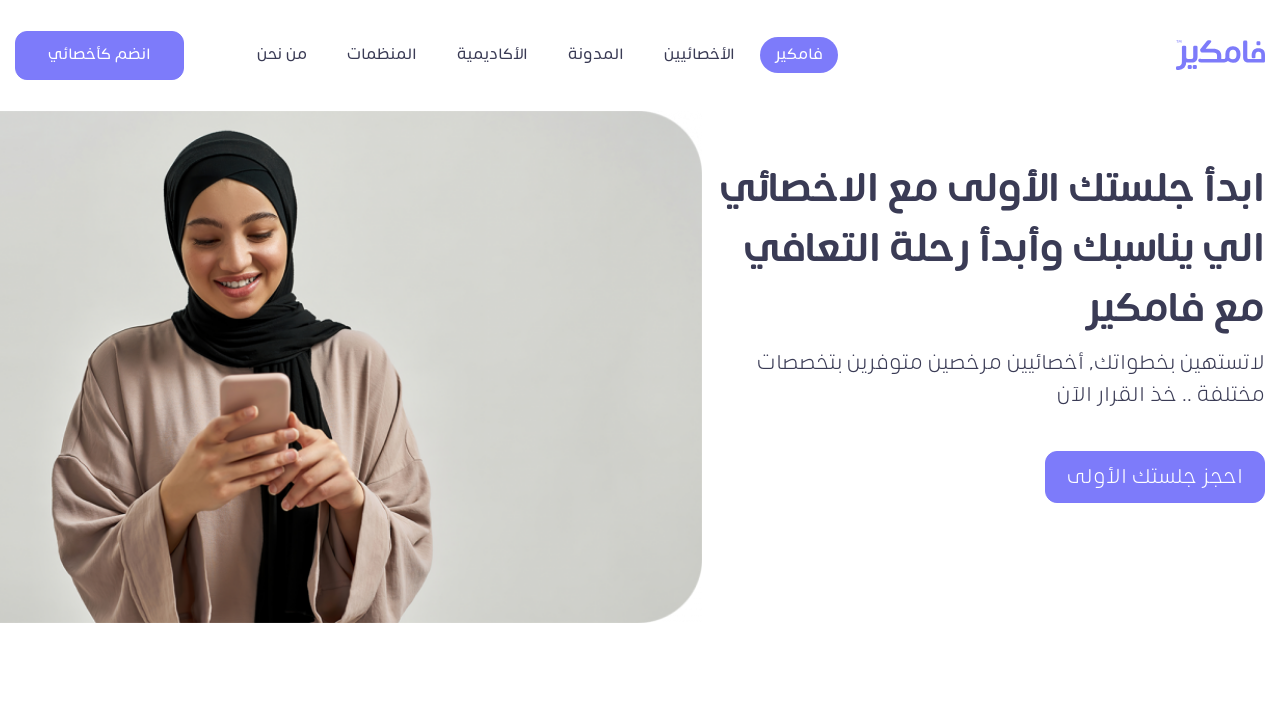

Verified hero section image is visible
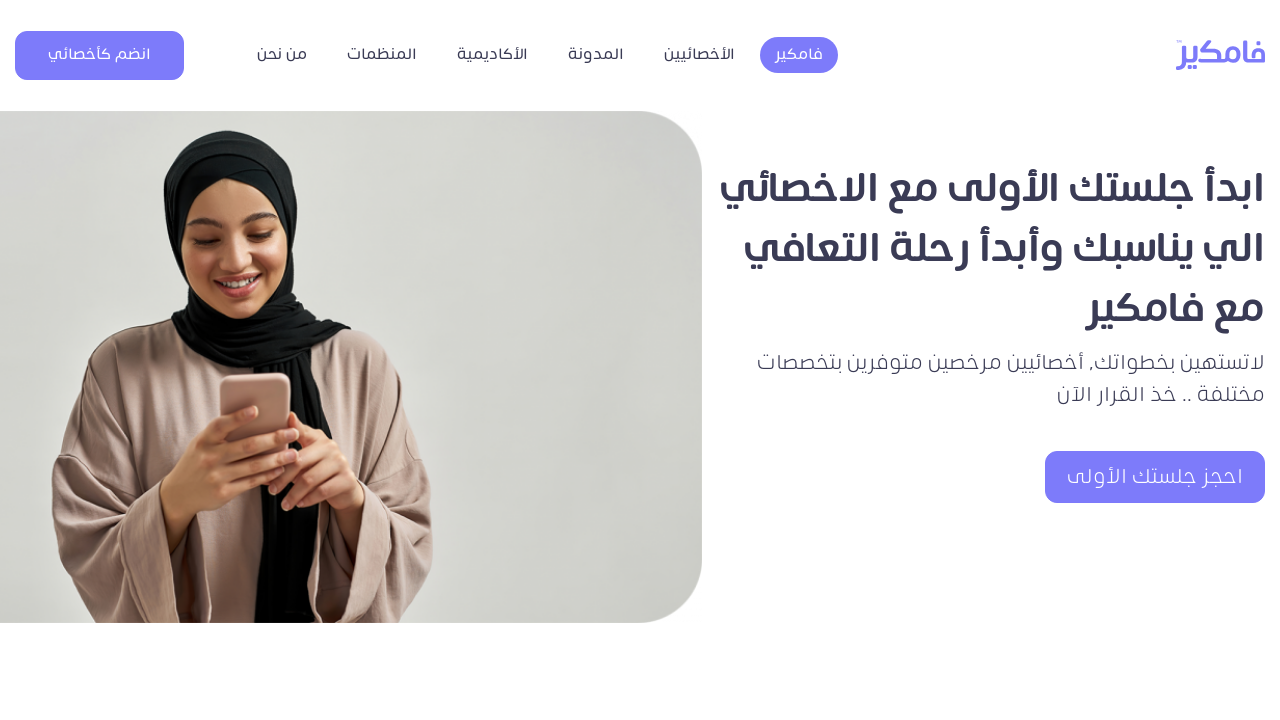

Verified hero section image has correct source URL
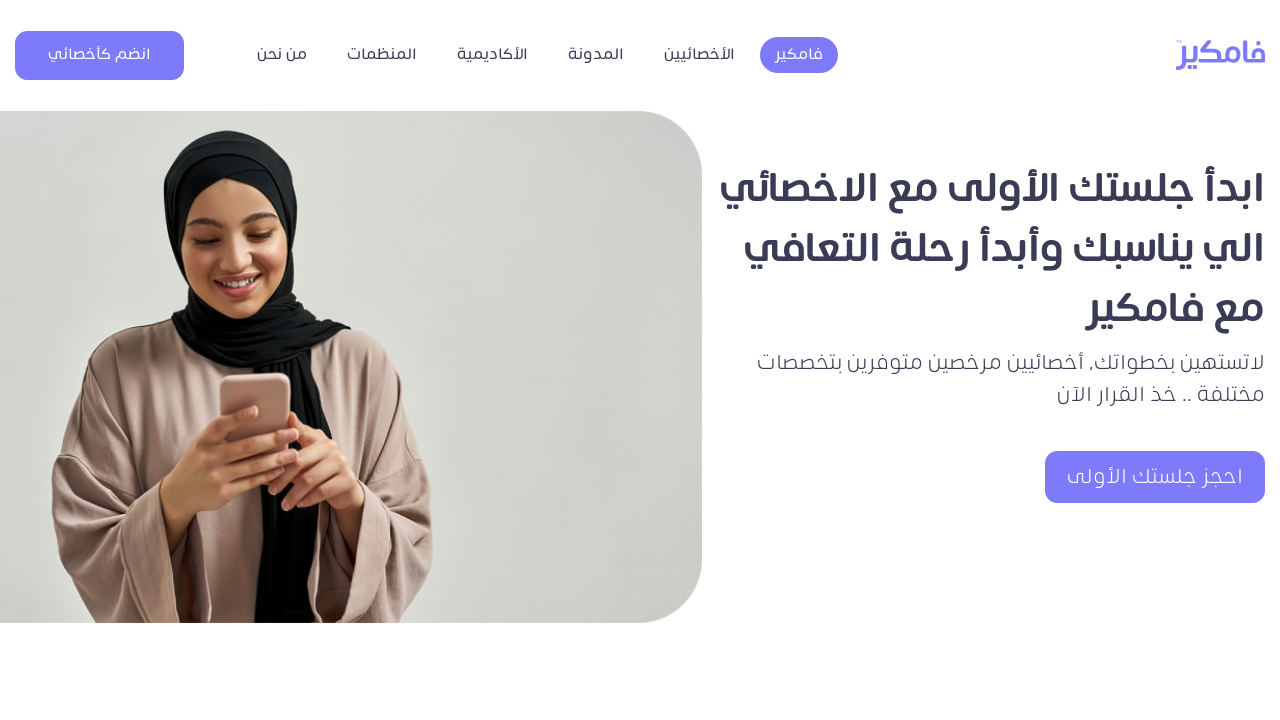

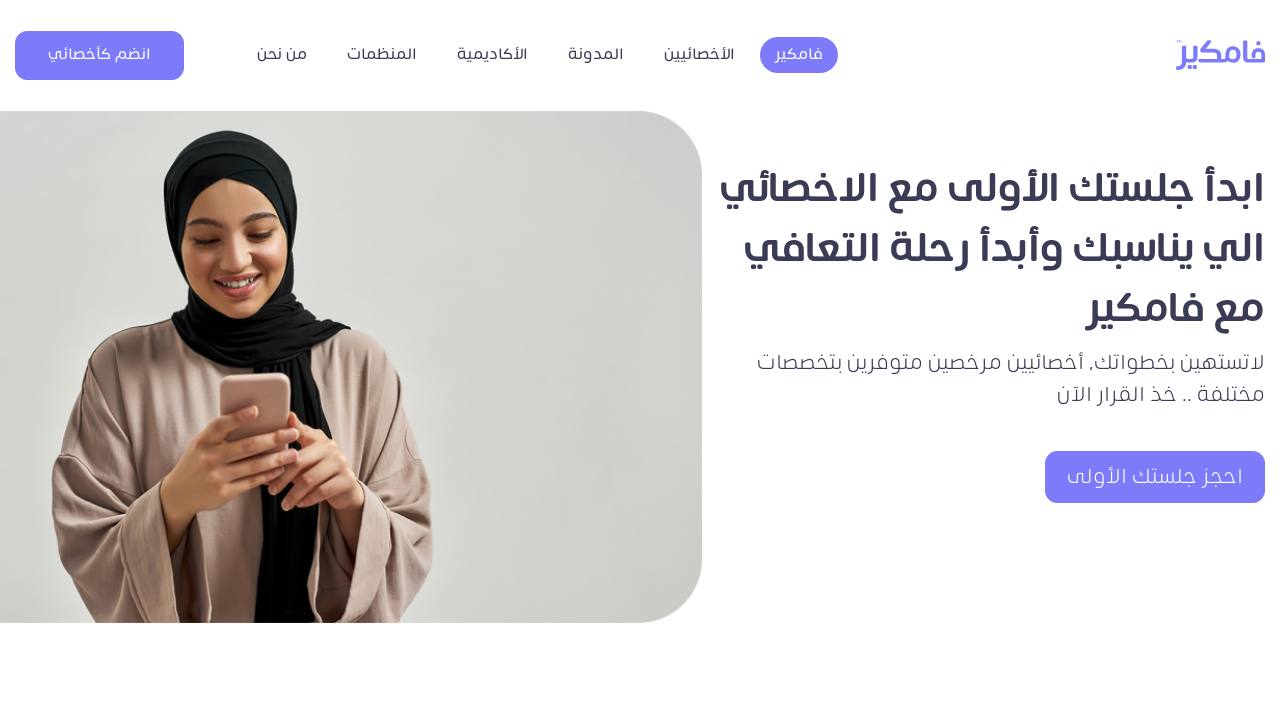